Tests drag and drop functionality by dragging an element into a droppable area within an iframe

Starting URL: https://jqueryui.com/droppable/

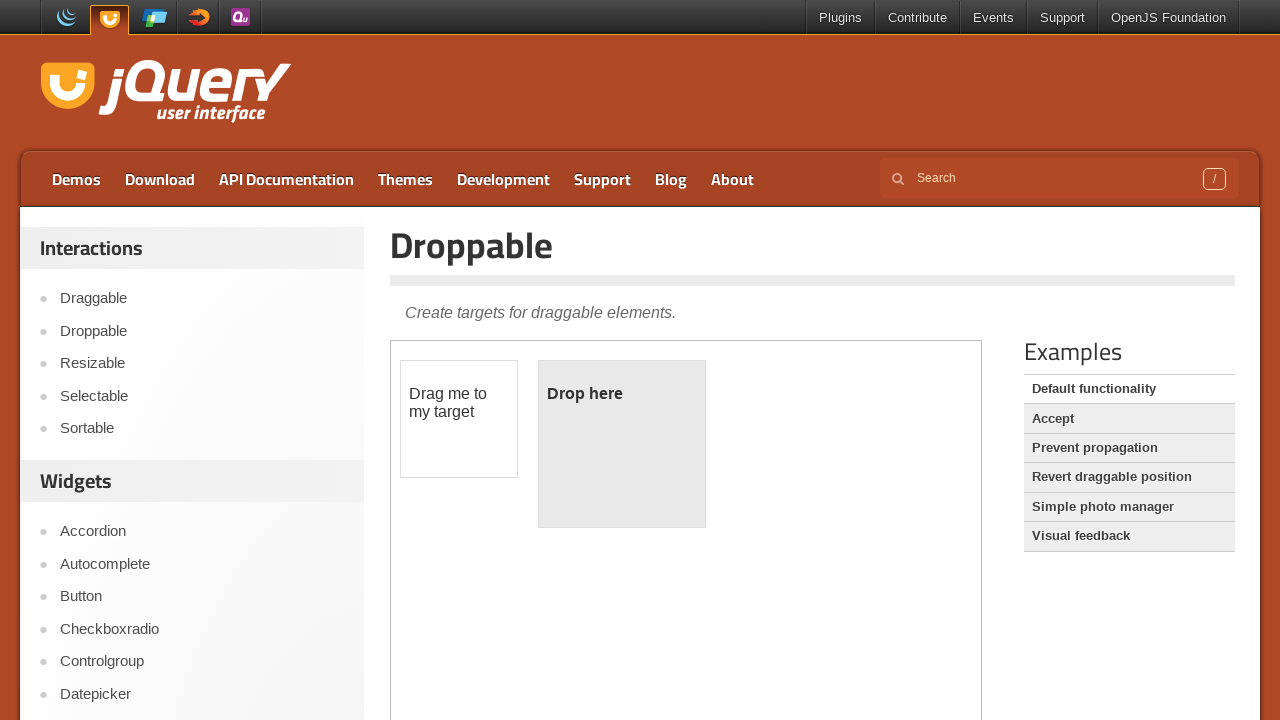

Located the demo iframe
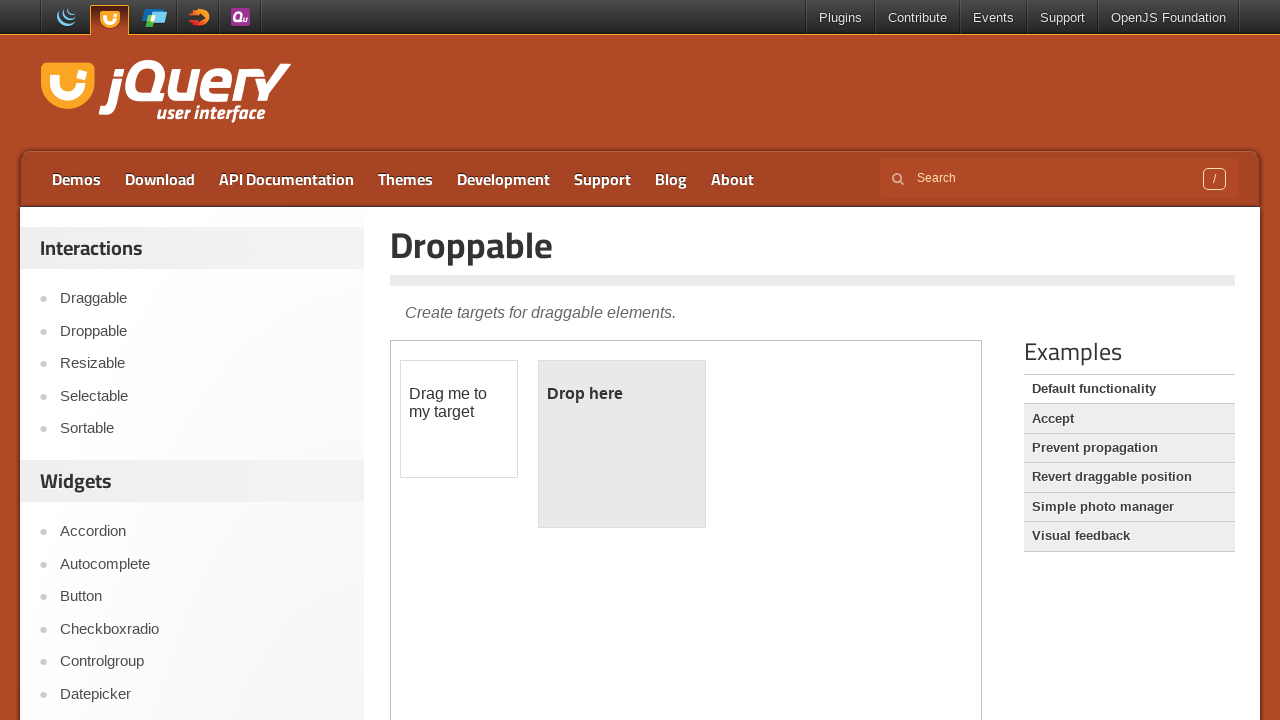

Located the draggable element within the frame
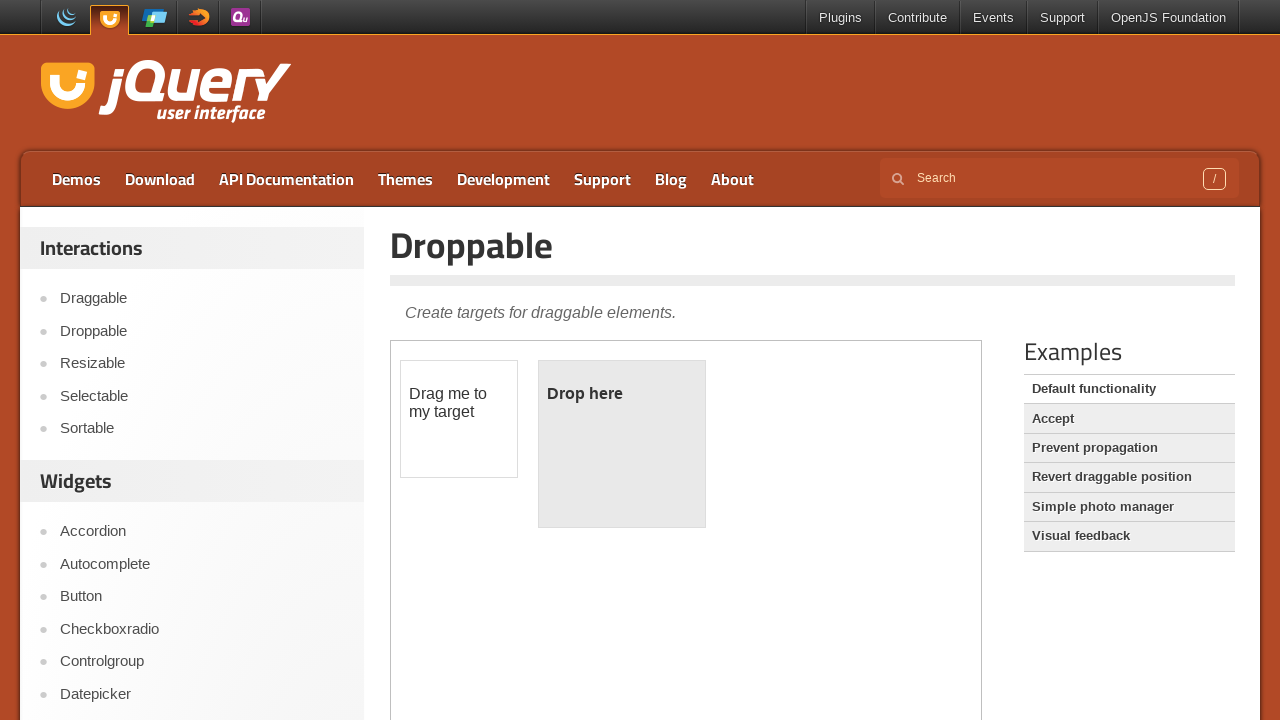

Located the droppable element within the frame
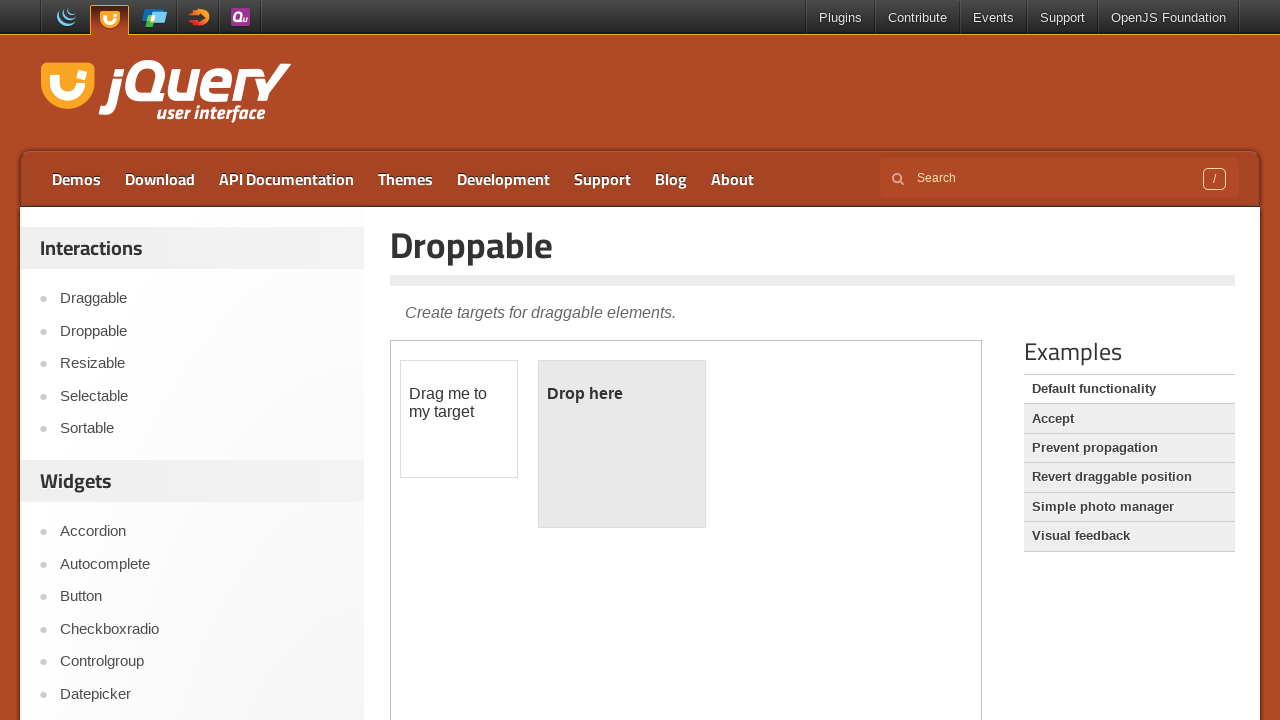

Dragged the draggable element into the droppable area at (622, 444)
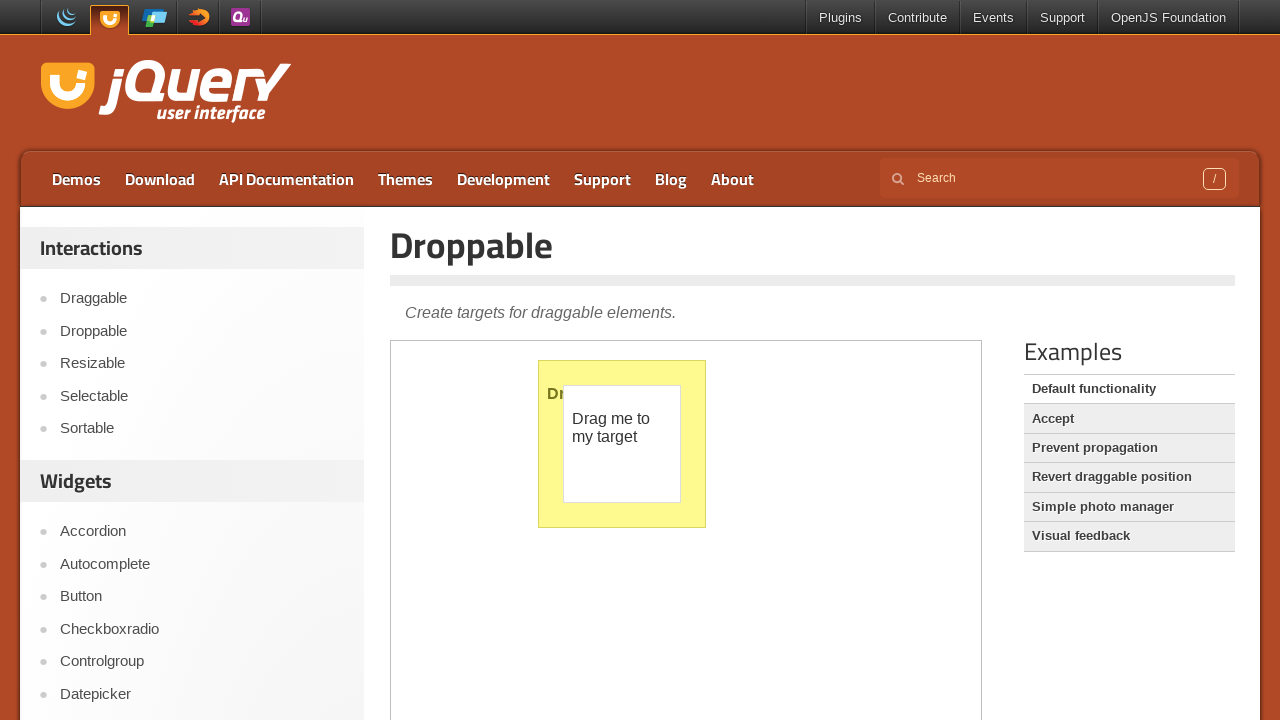

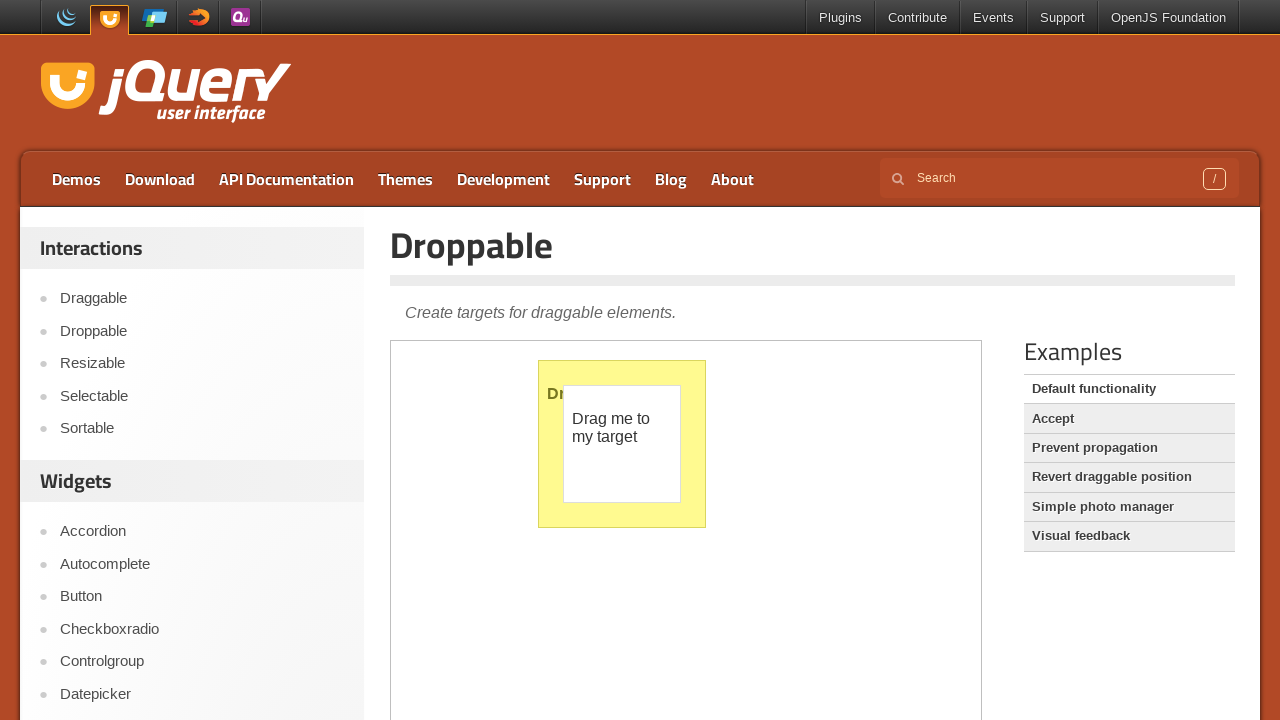